Tests a registration form by filling in all fields including name, email, password, phone, gender, date of birth, department, job title, and programming language, then submits the form and verifies success message

Starting URL: https://practice.cydeo.com/registration_form

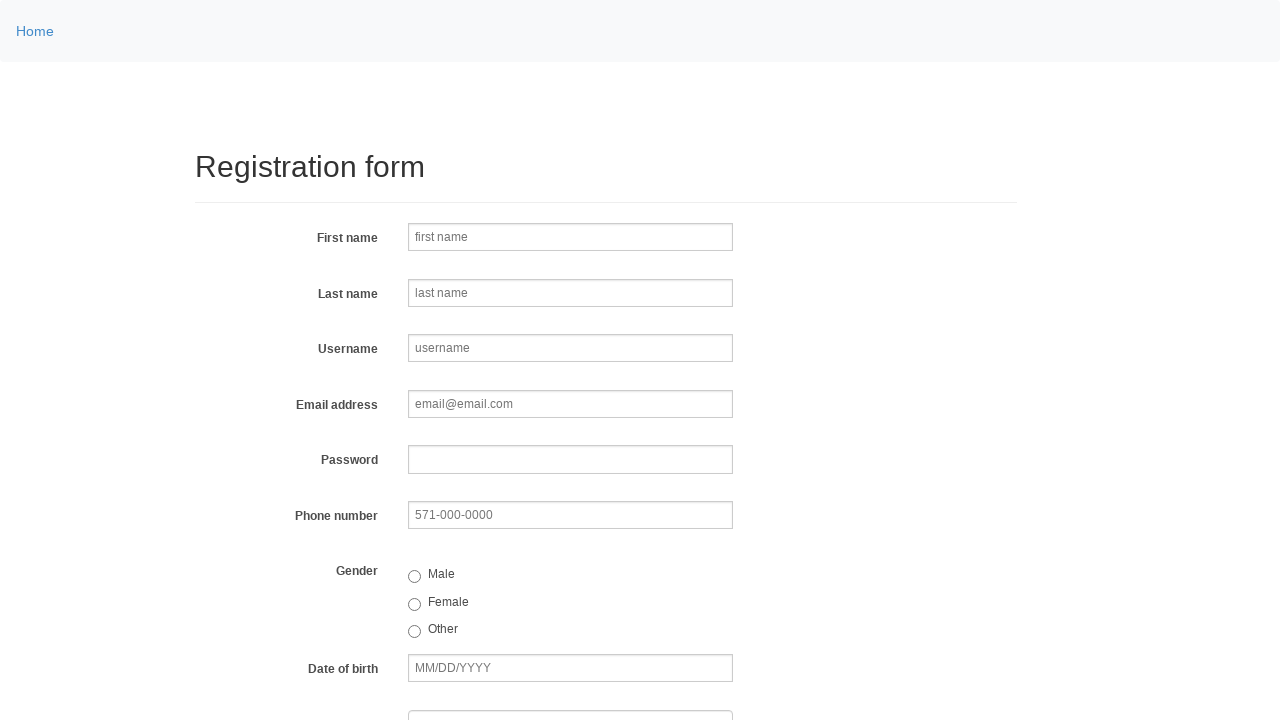

Filled first name field with 'Michael' on input[name='firstname']
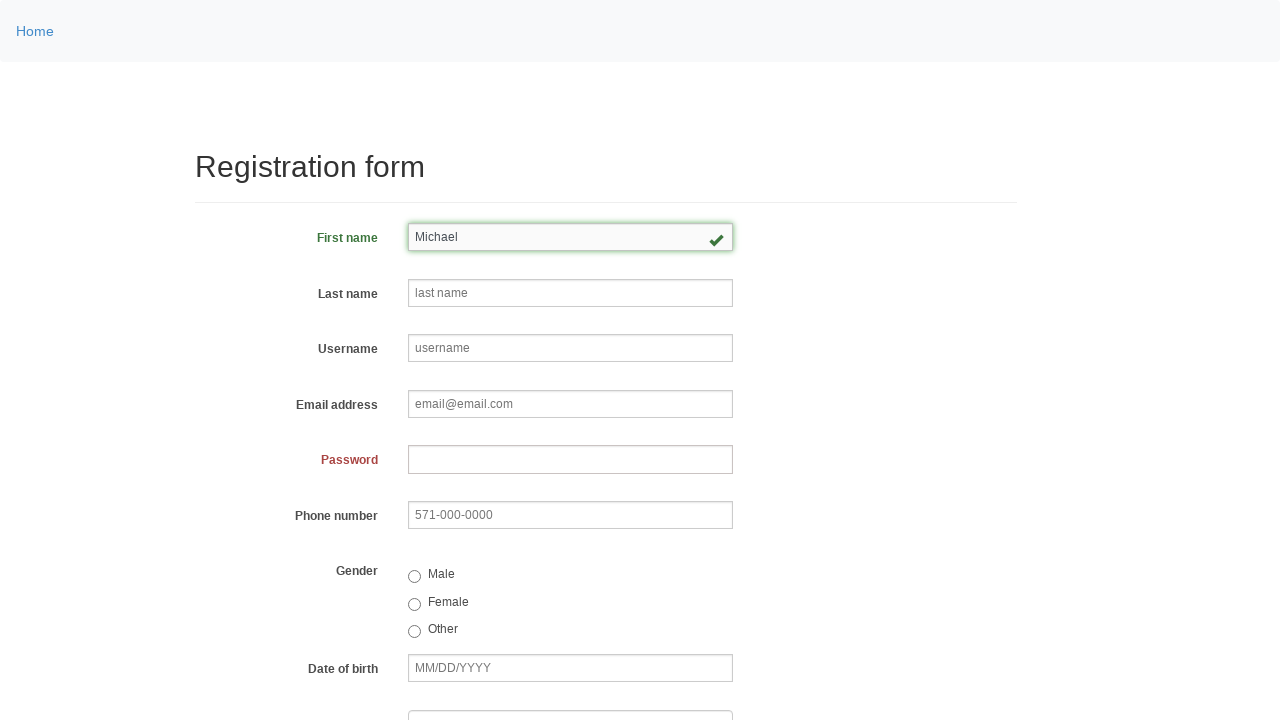

Filled last name field with 'Johnson' on input[name='lastname']
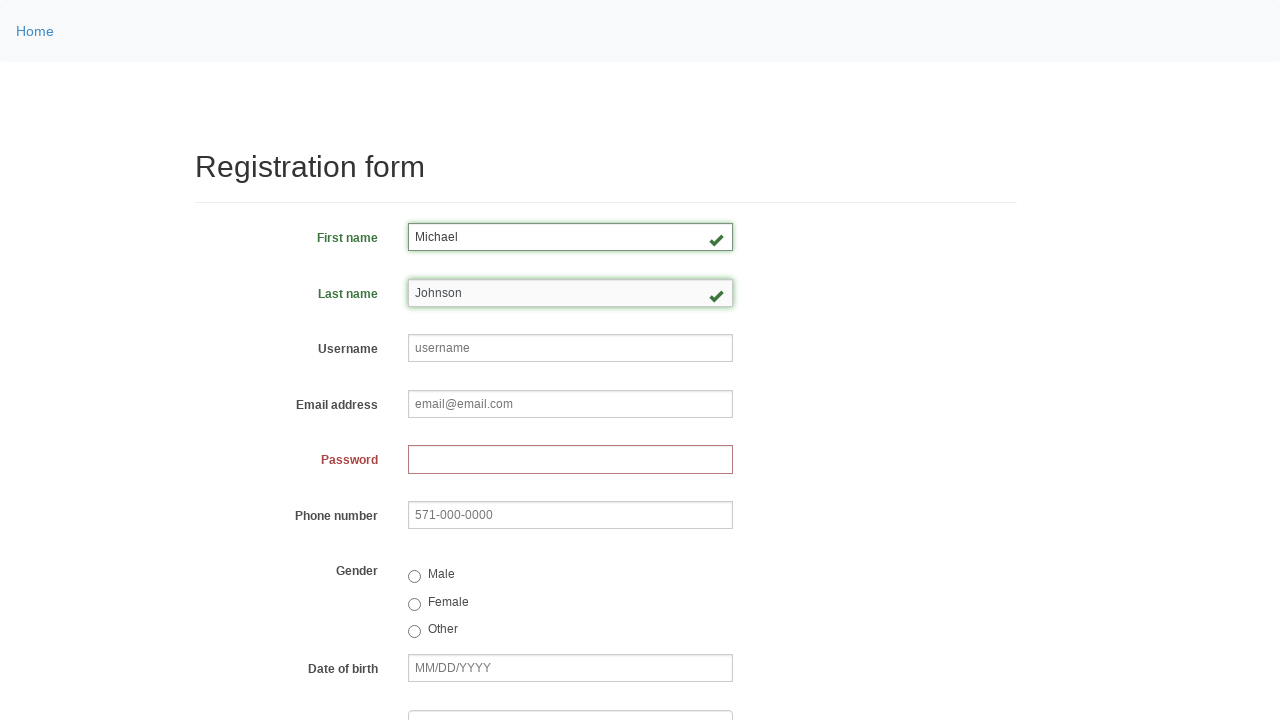

Filled username field with 'mjohn2023user' on input[name='username']
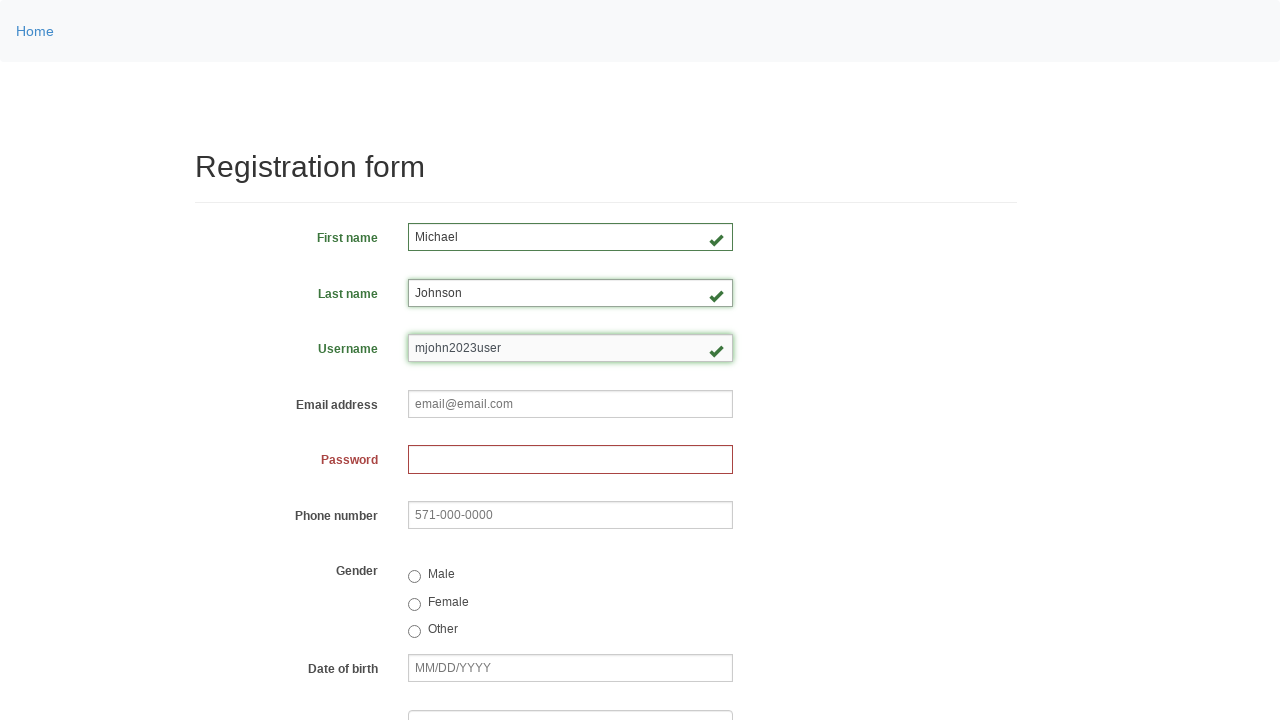

Filled email field with 'mjohn483@gmail.com' on input[name='email']
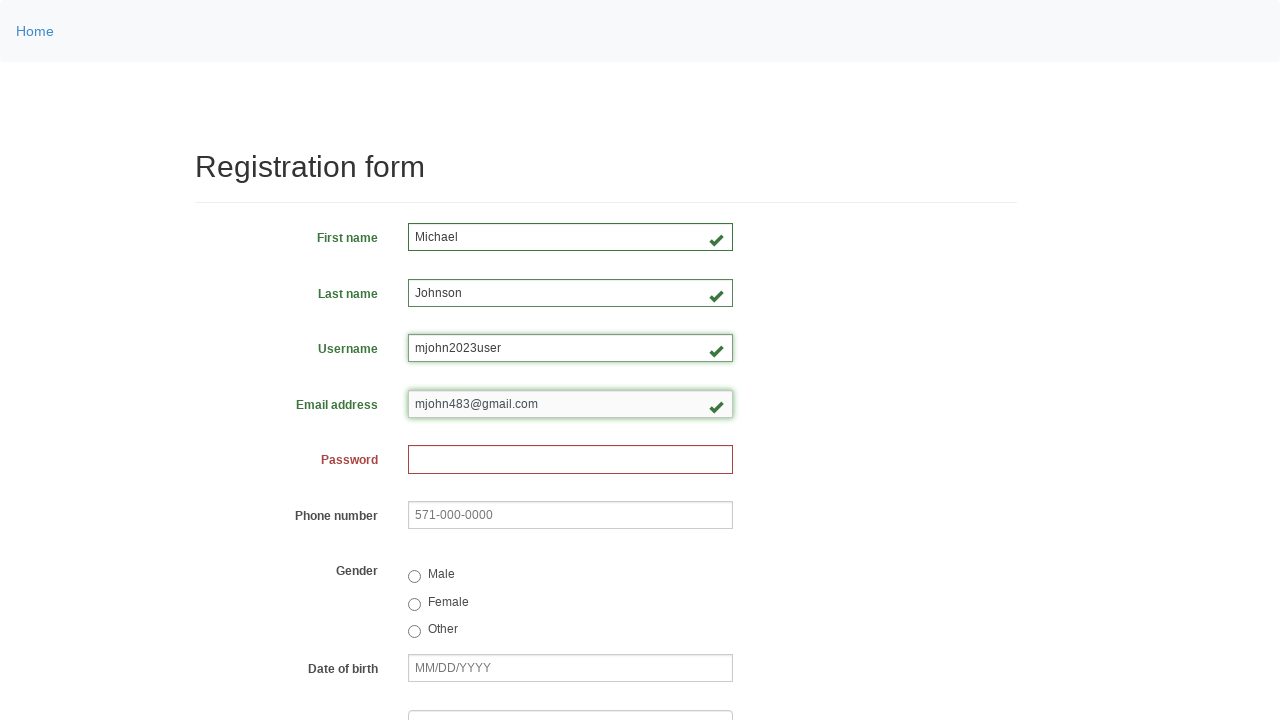

Filled password field on input[name='password']
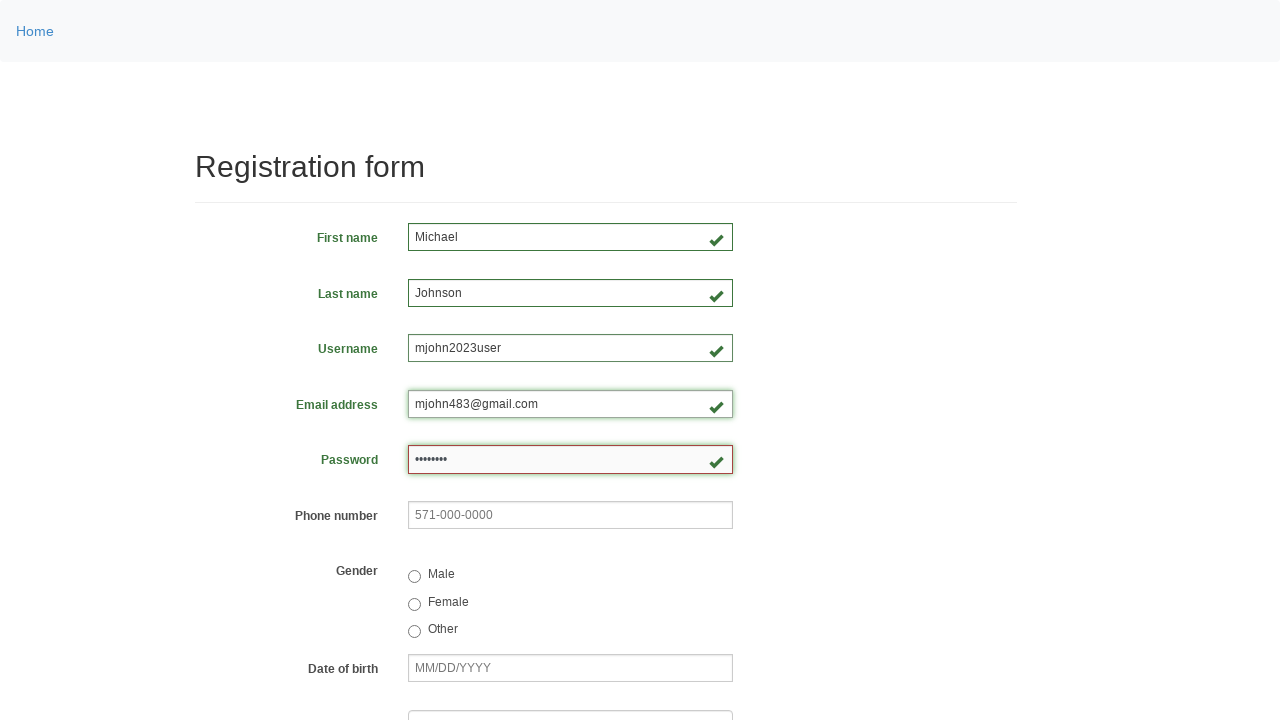

Filled phone number field with '571-234-5678' on input[name='phone']
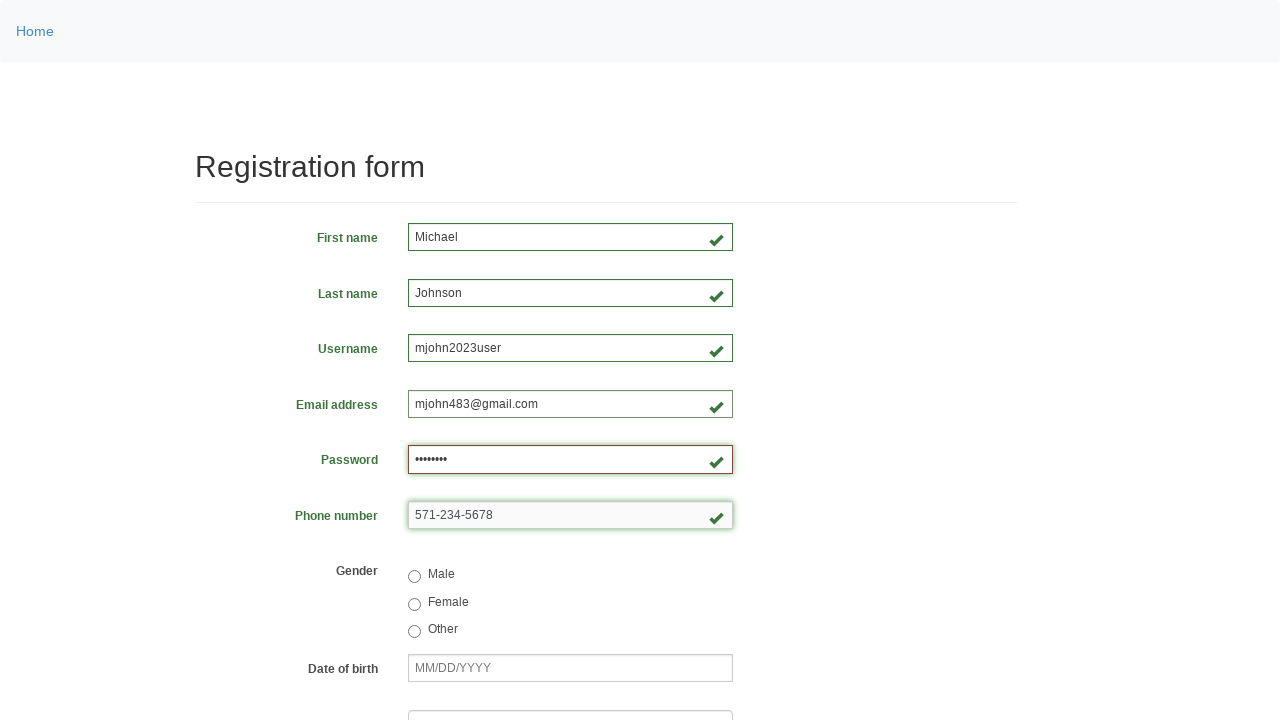

Selected male gender radio button at (414, 577) on input[value='male']
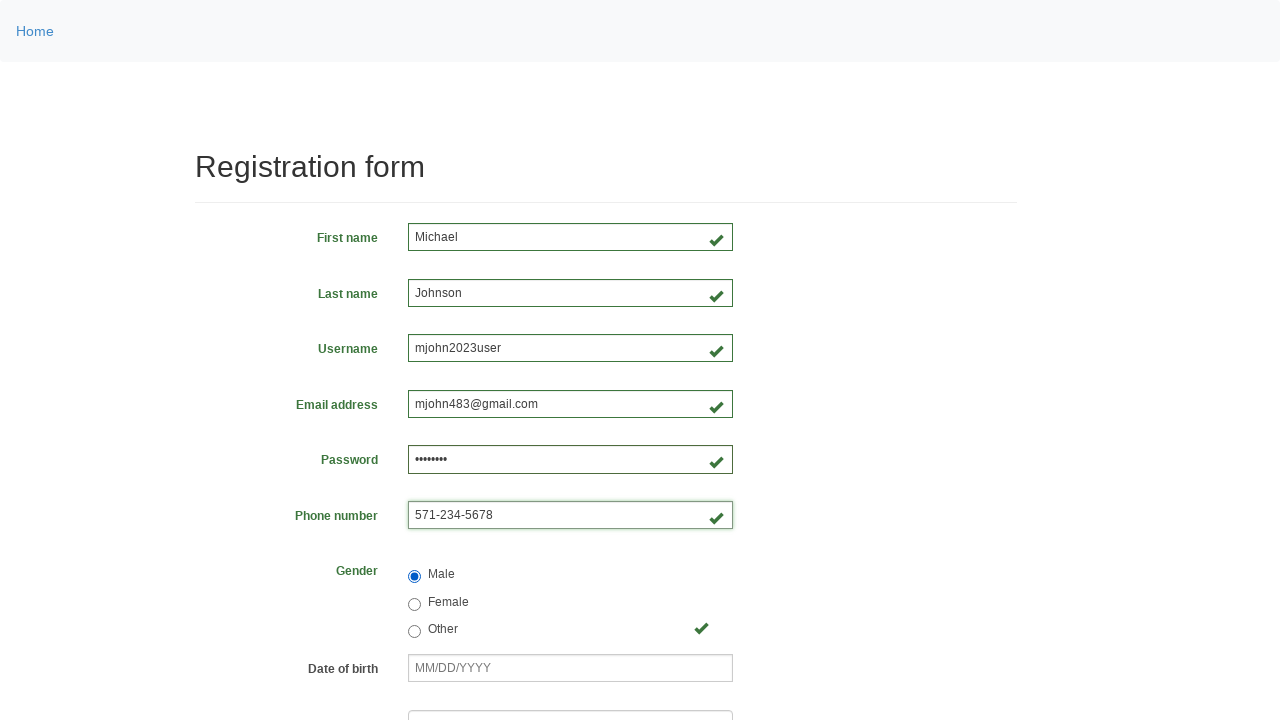

Filled date of birth field with '12/08/1980' on input[name='birthday']
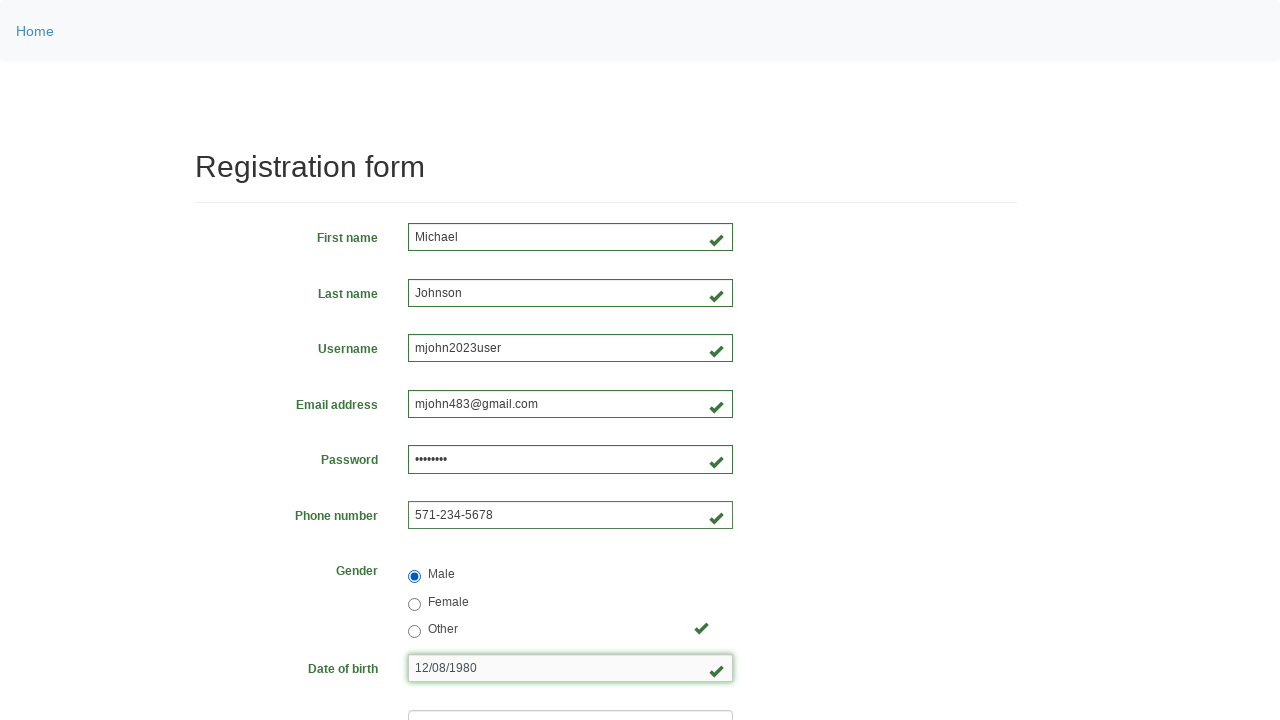

Selected 'MCTC' from department dropdown on select[name='department']
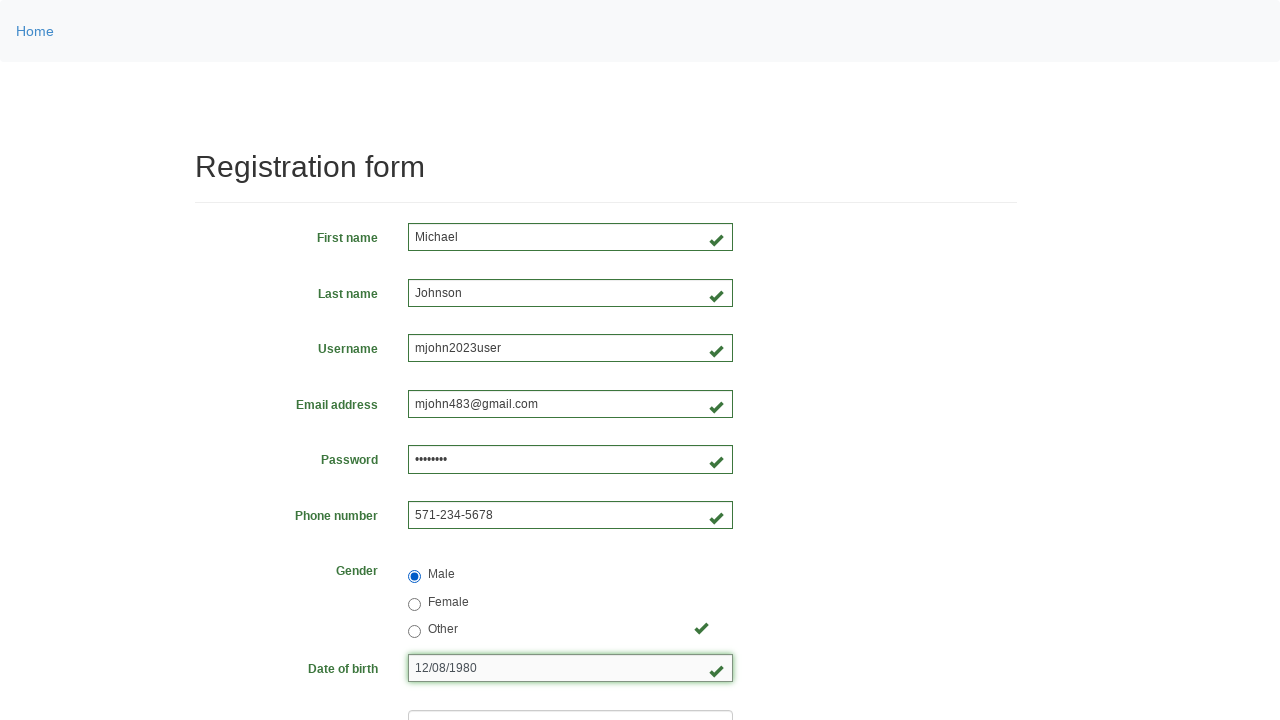

Selected 'SDET' from job title dropdown on select[name='job_title']
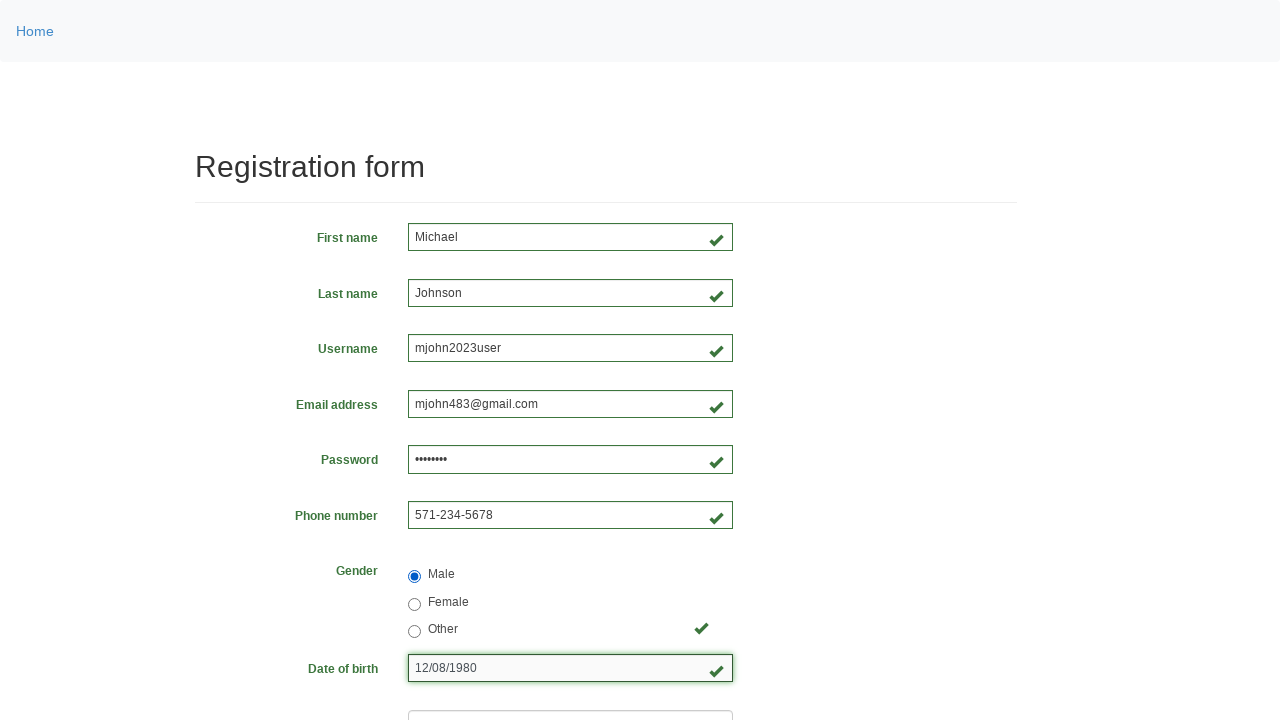

Selected programming language checkbox at (465, 468) on input#inlineCheckbox2
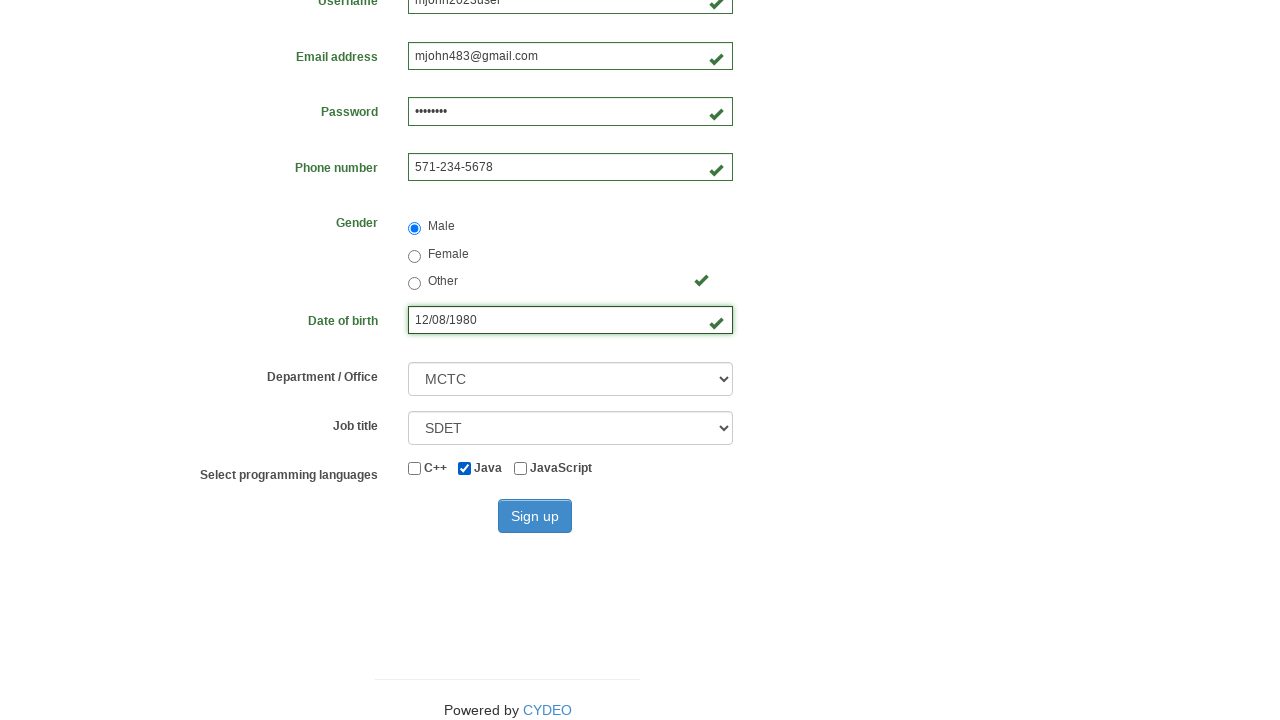

Clicked sign up button to submit registration form at (535, 516) on button#wooden_spoon
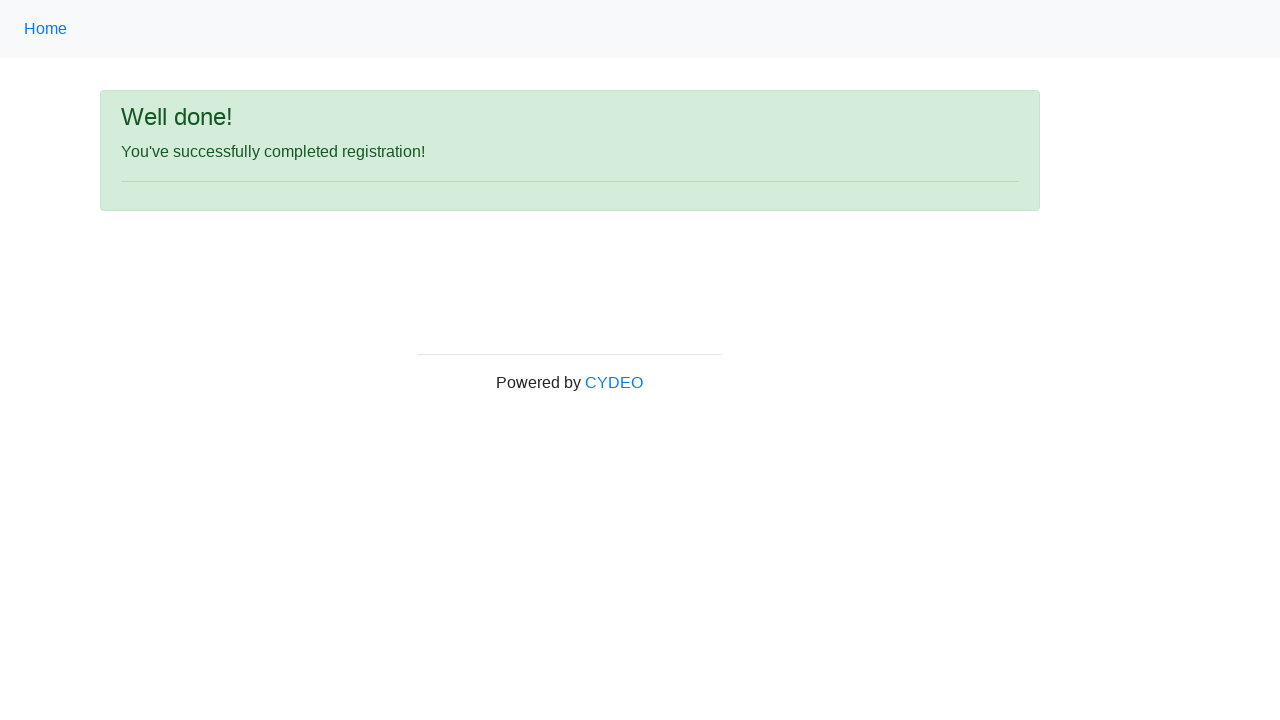

Success message appeared on page
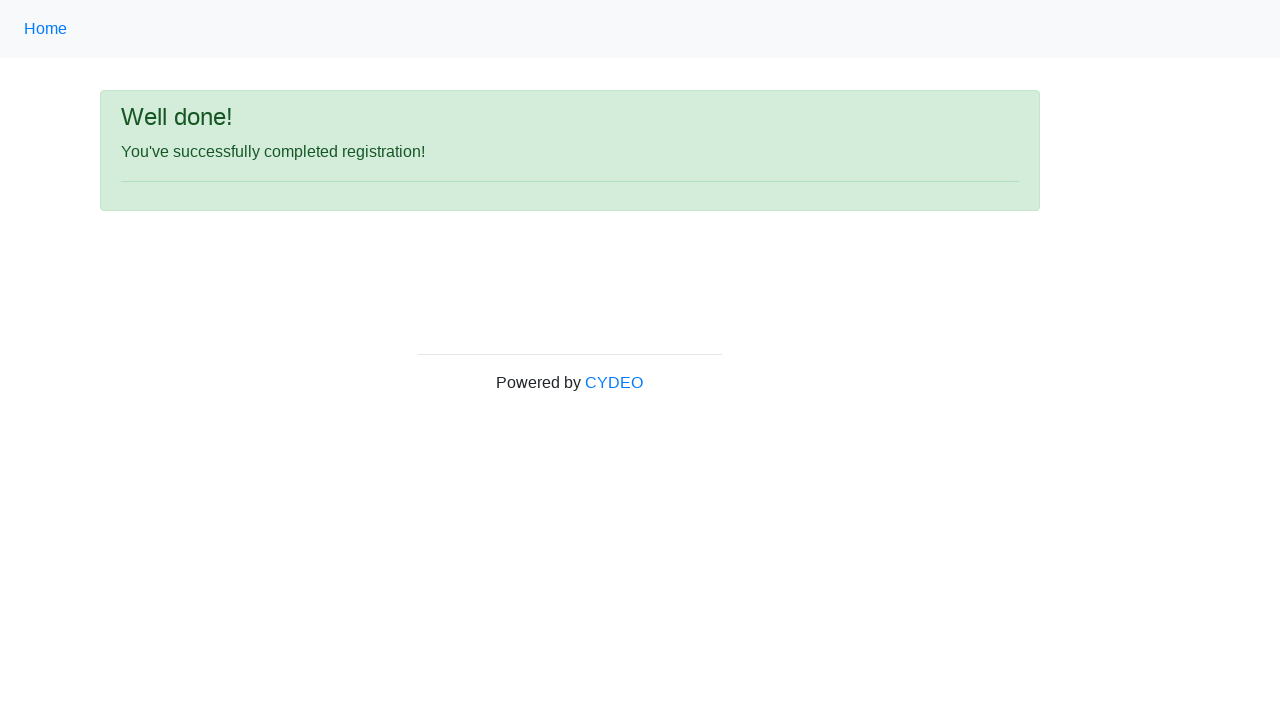

Retrieved success message text: 'You've successfully completed registration!'
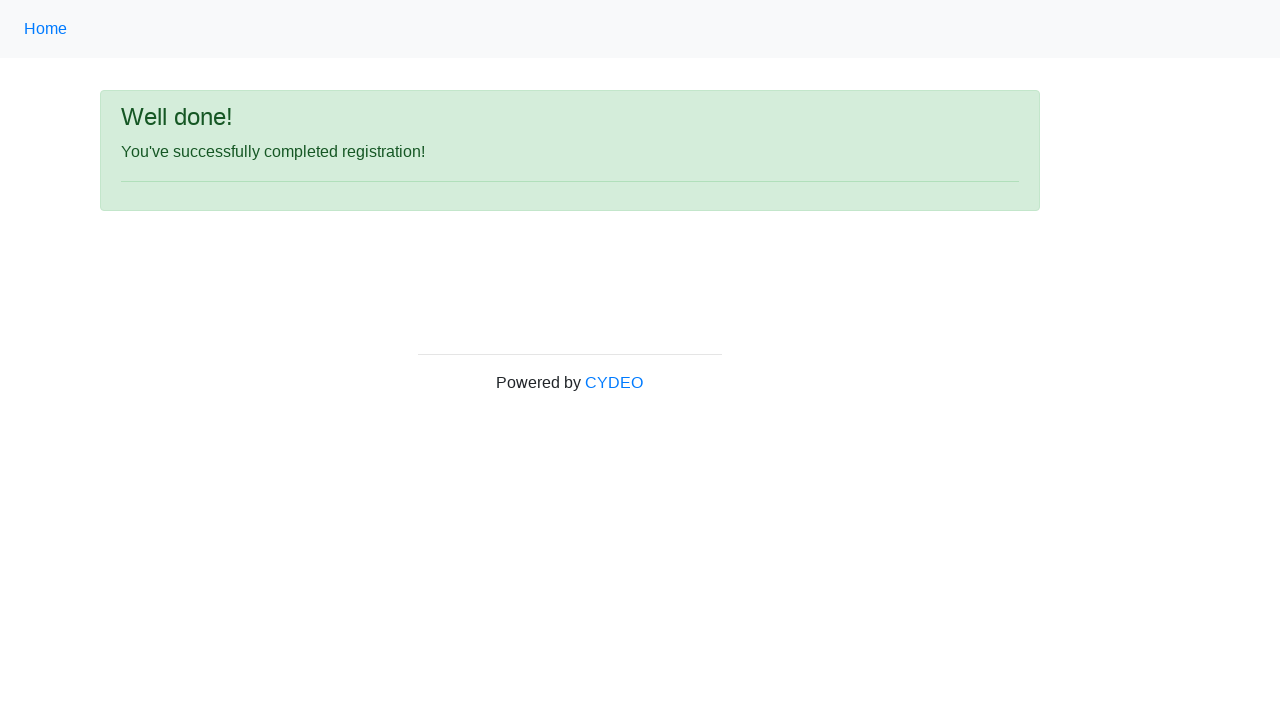

Verified success message matches expected text
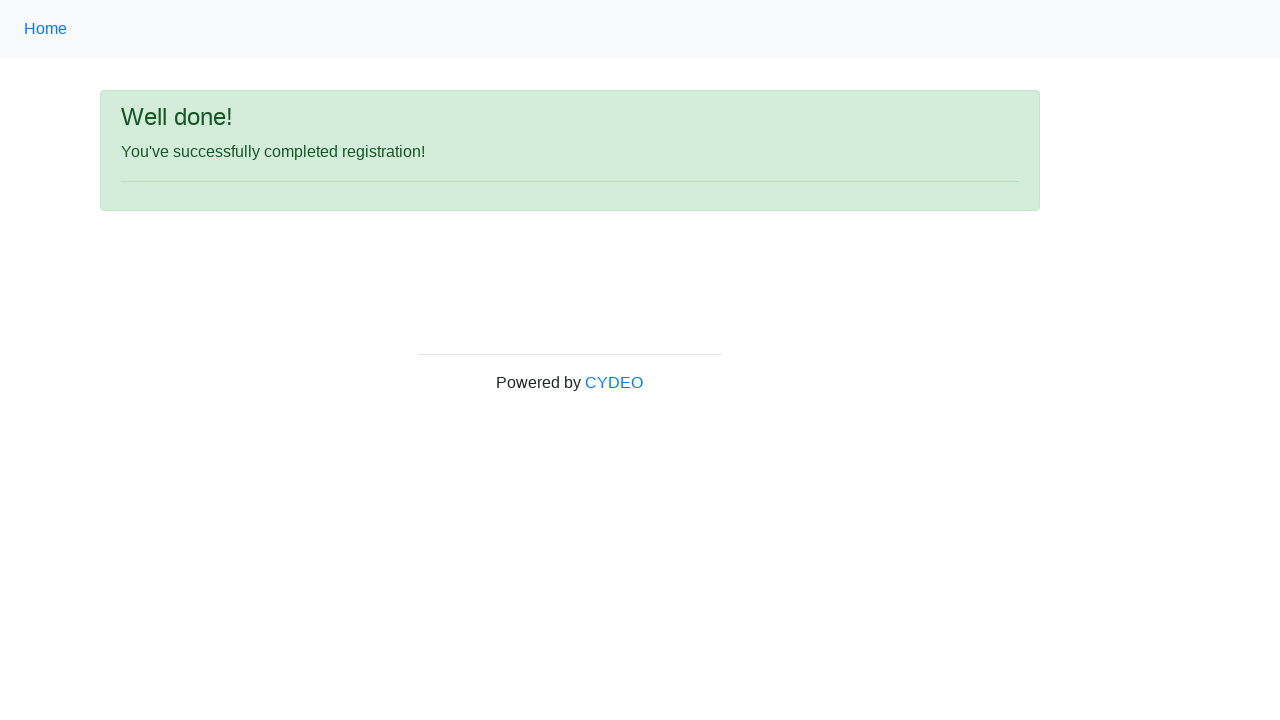

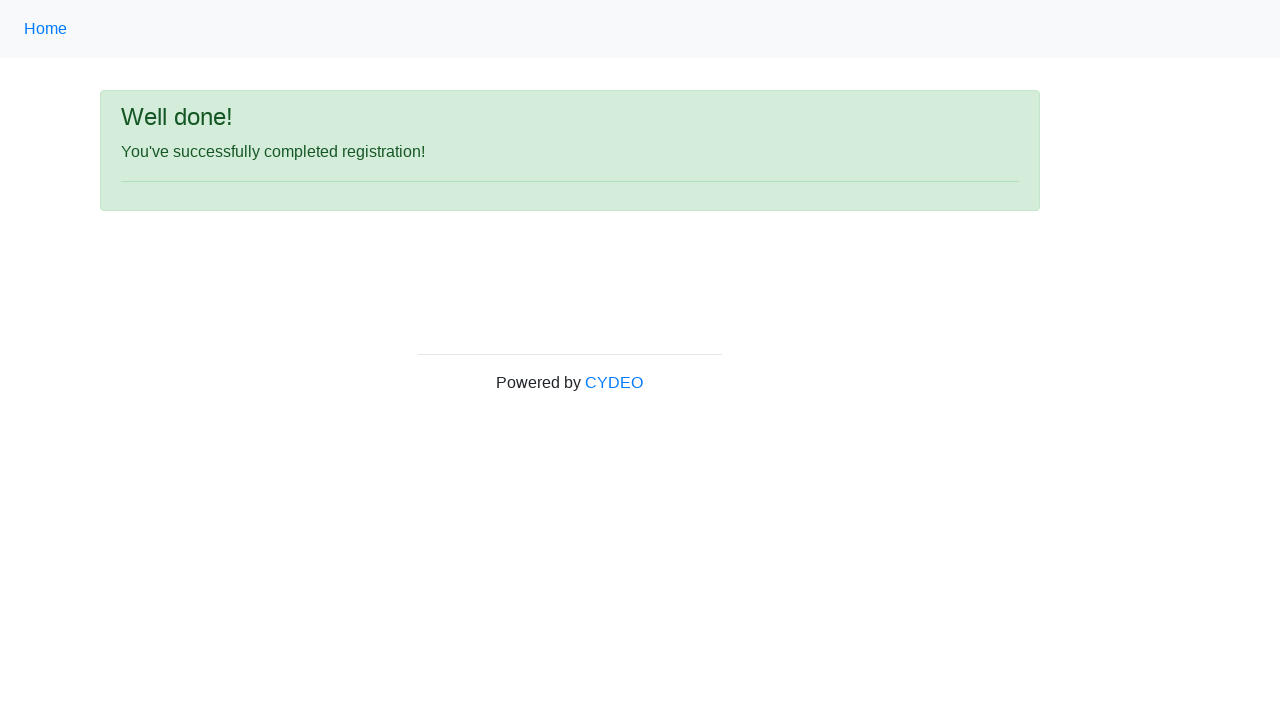